Navigates to the Duotech website and clicks on the scroll-down link element

Starting URL: https://www.duotech.io/

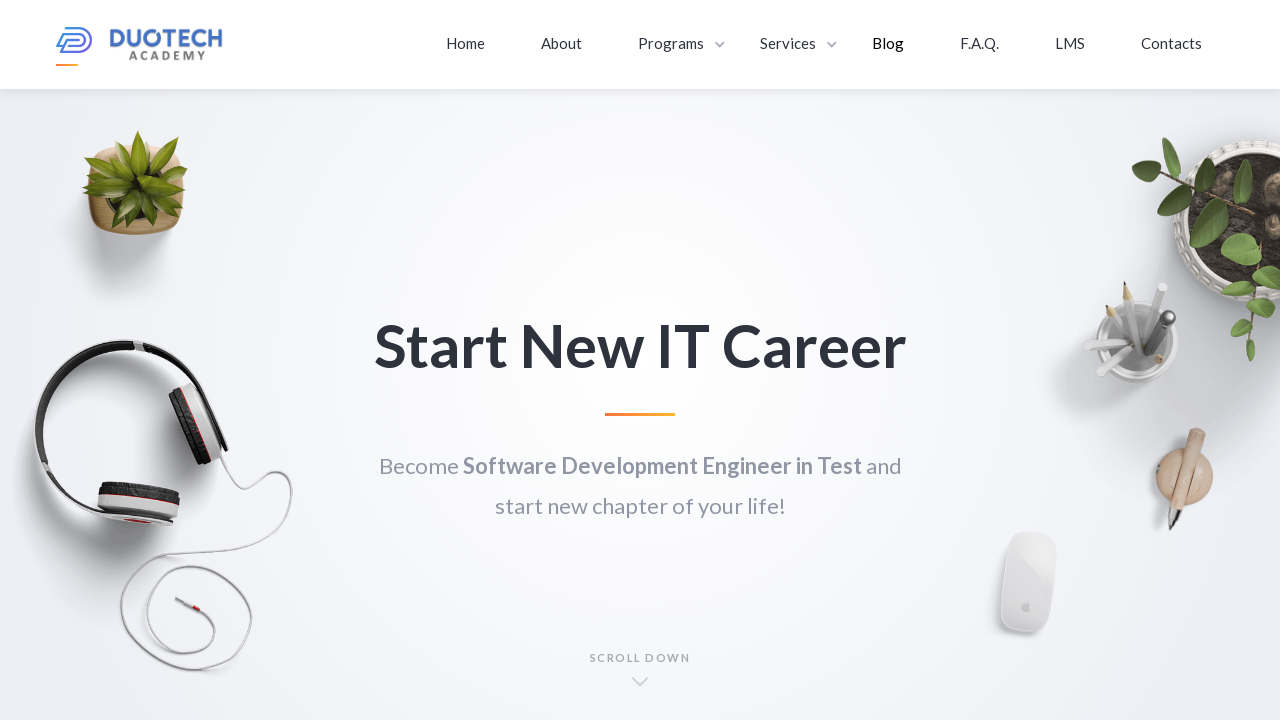

Navigated to Duotech website
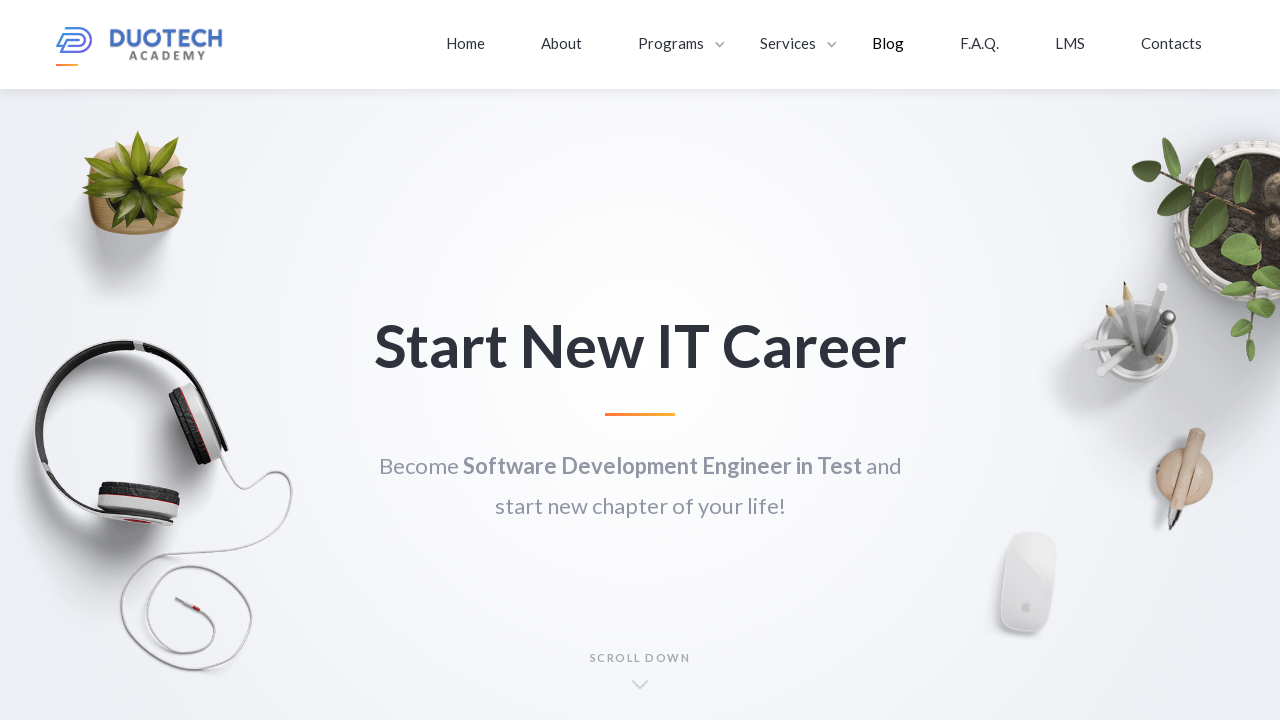

Clicked on the scroll-down link element at (640, 677) on .scroll-down-link
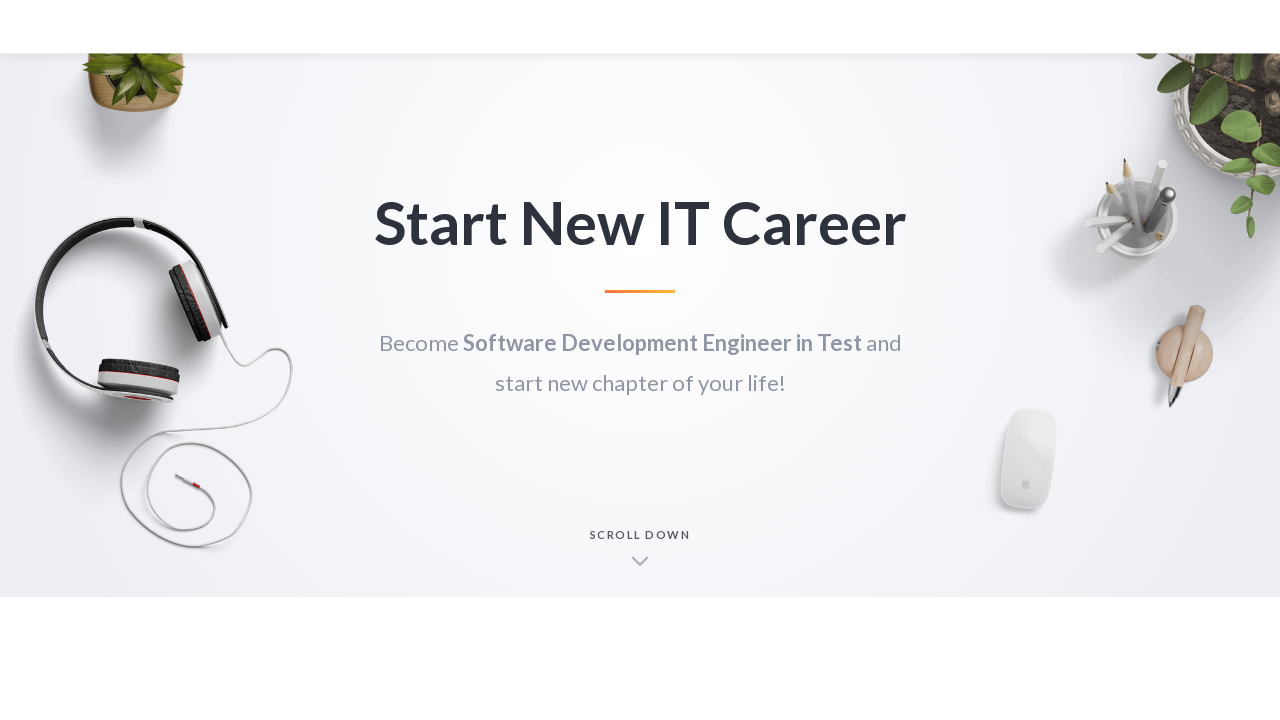

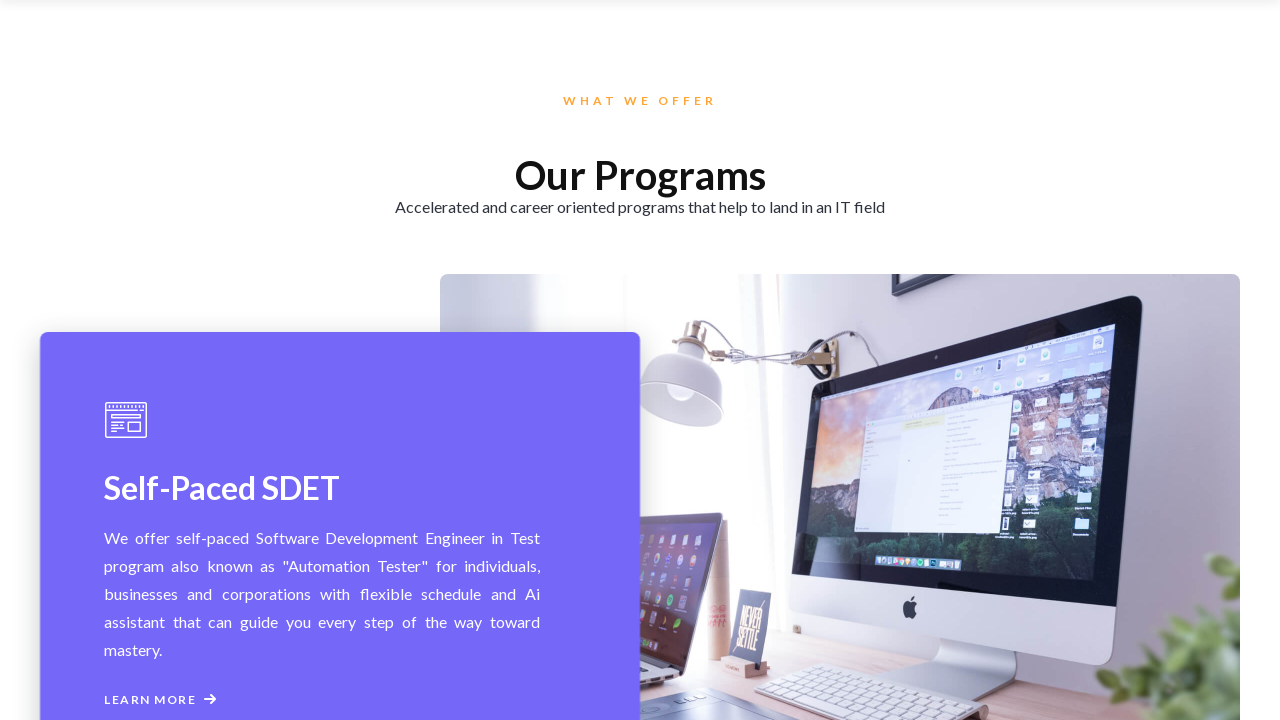